Clicks the Cookies link under Chapter 4 and verifies the URL and page heading.

Starting URL: https://bonigarcia.dev/selenium-webdriver-java/

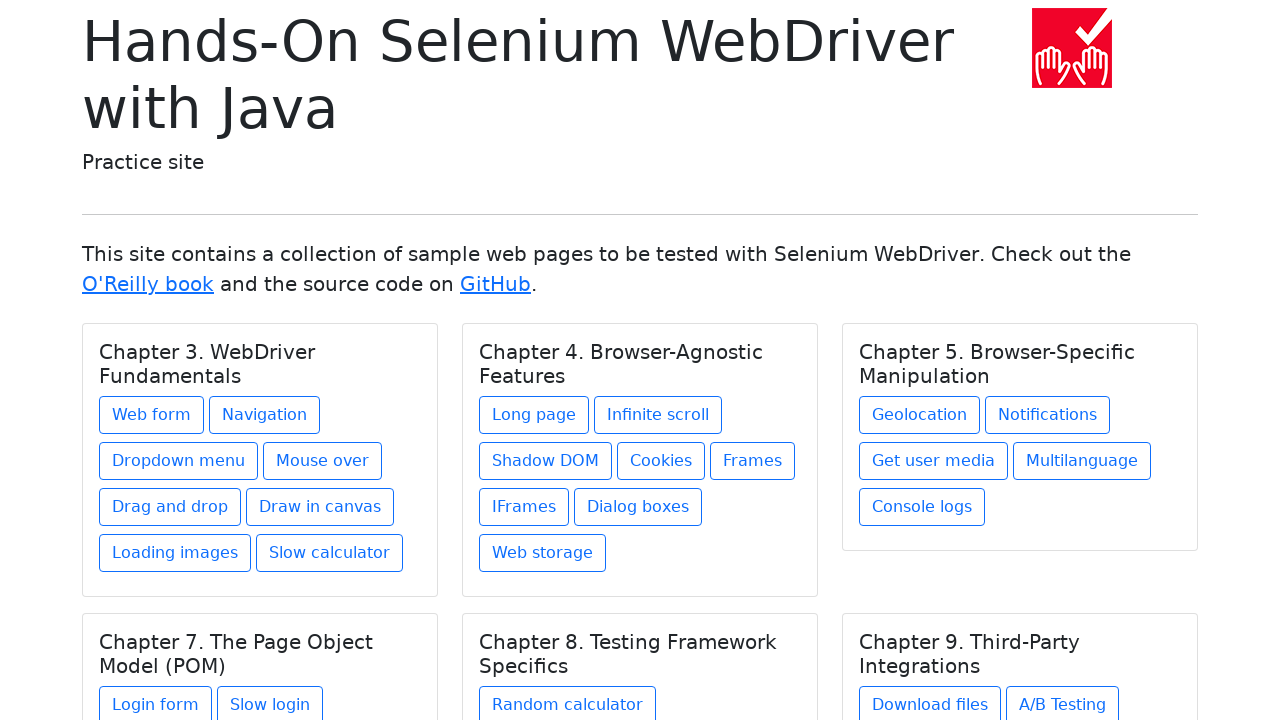

Navigated to starting URL
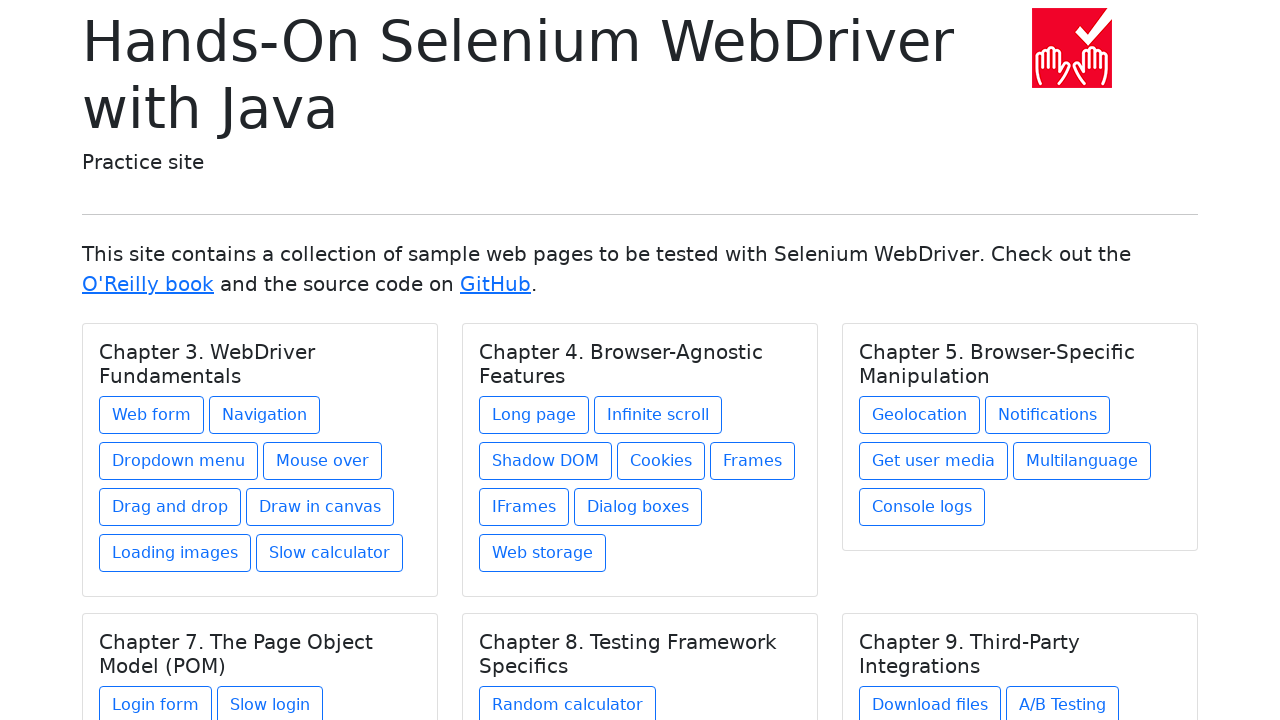

Clicked Cookies link under Chapter 4 at (661, 461) on xpath=//h5[text() = 'Chapter 4. Browser-Agnostic Features']/../a[contains(@href,
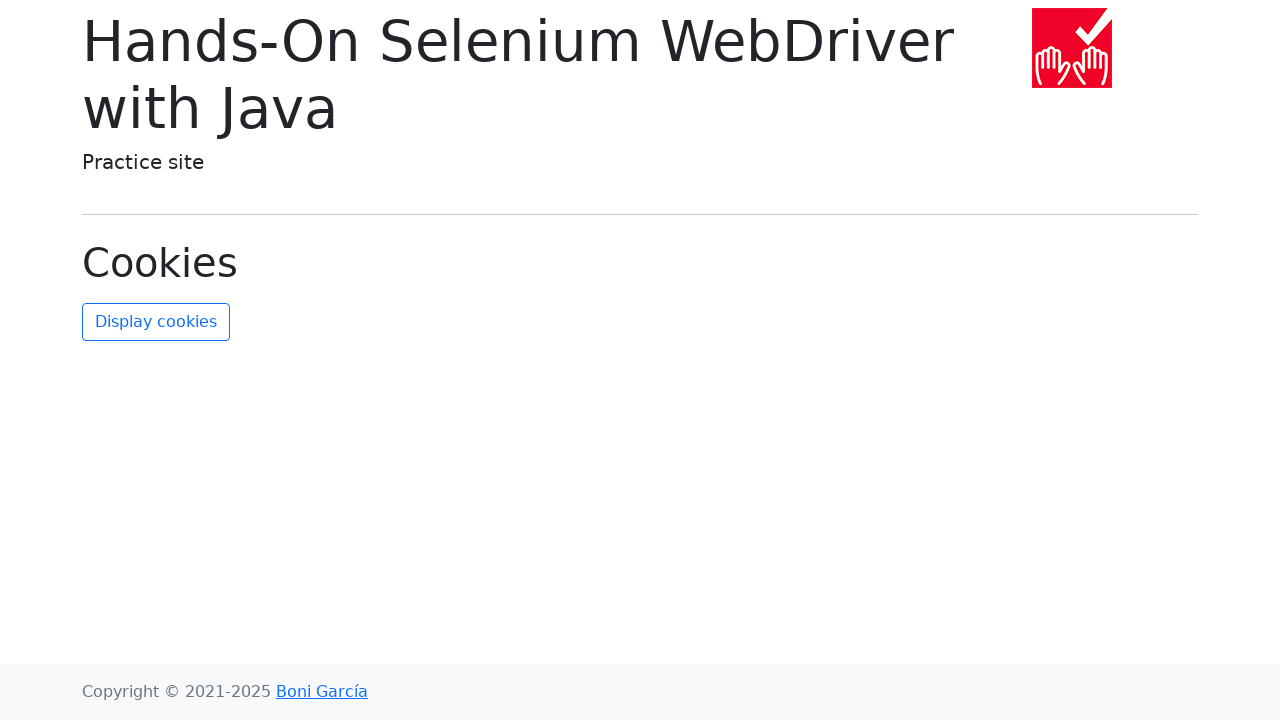

Page heading loaded
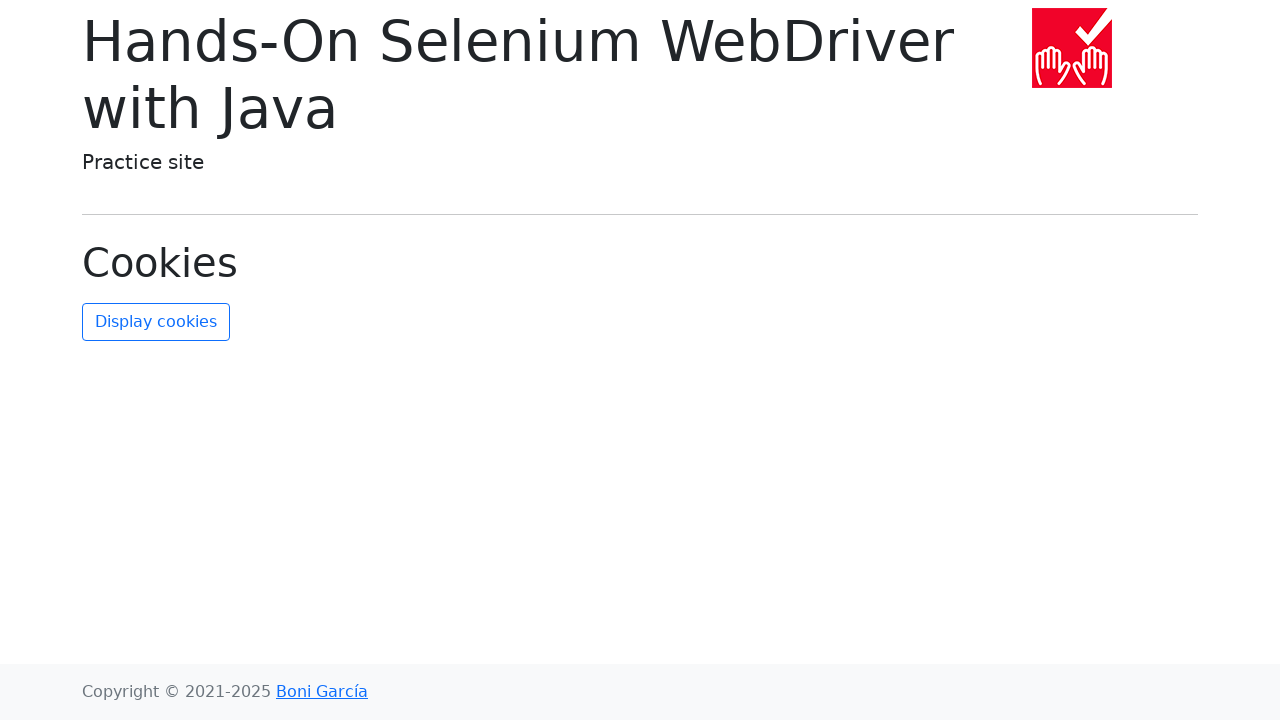

Verified URL is https://bonigarcia.dev/selenium-webdriver-java/cookies.html
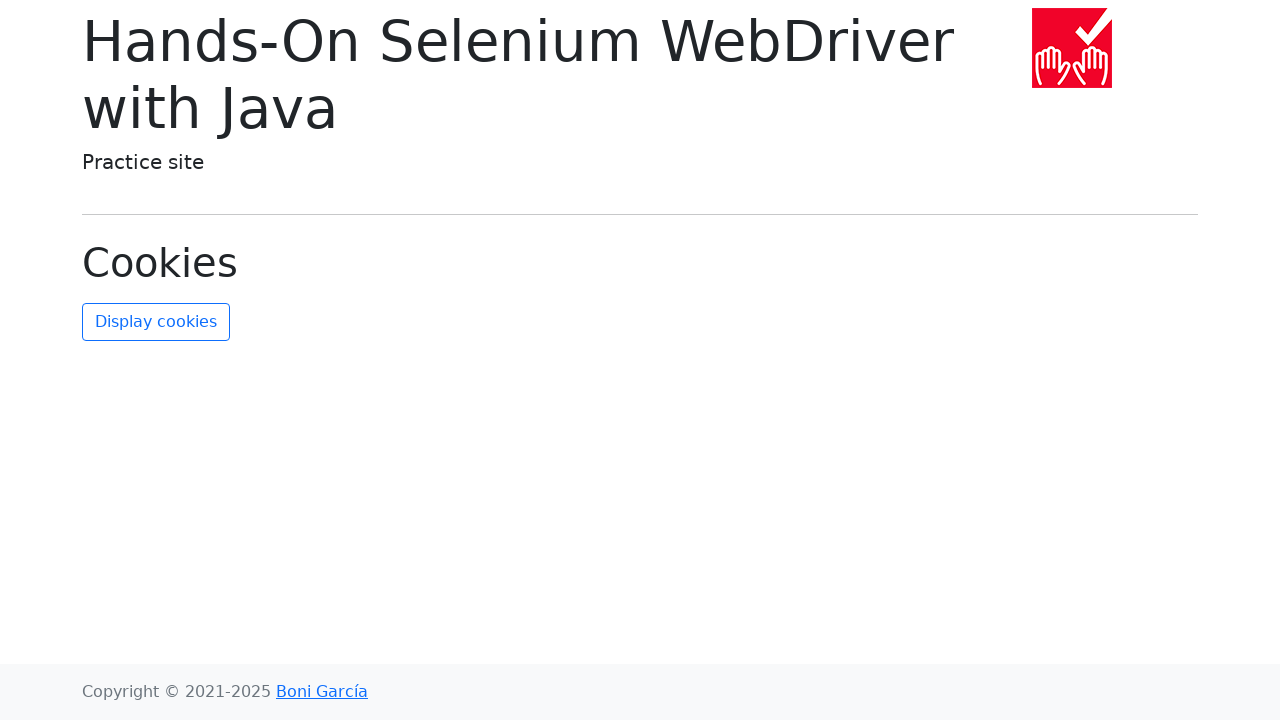

Verified page heading is 'Cookies'
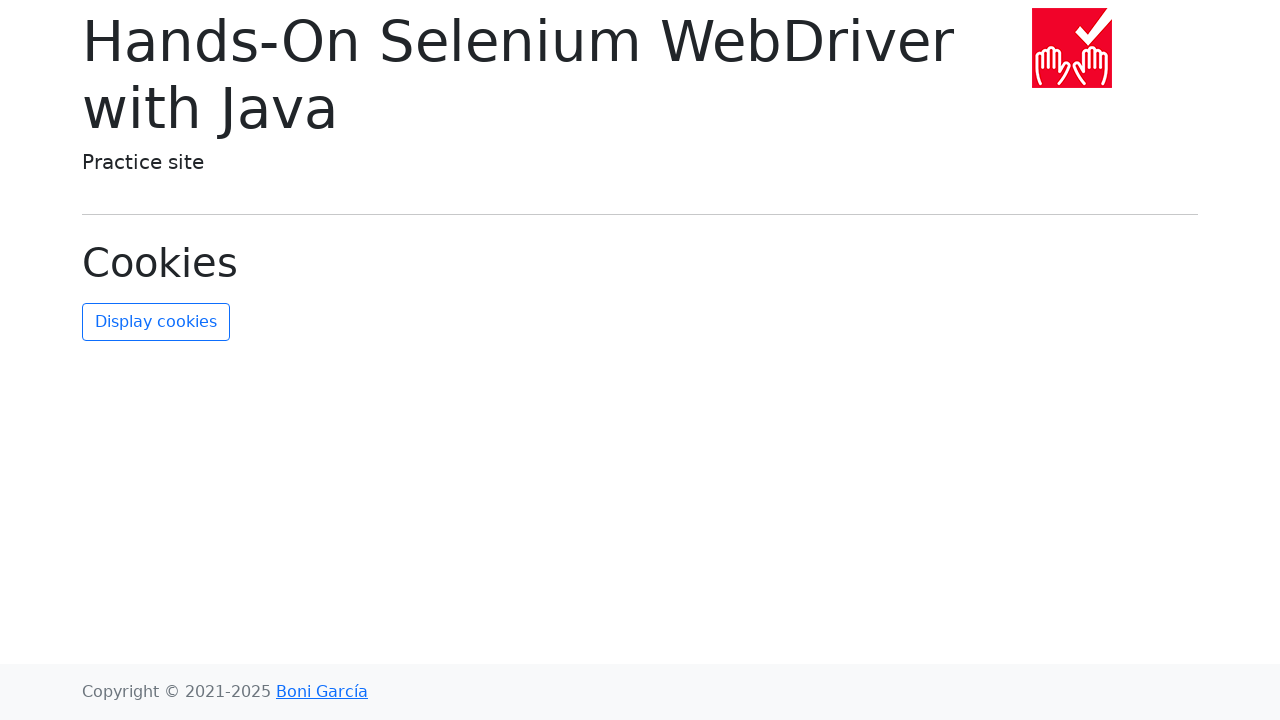

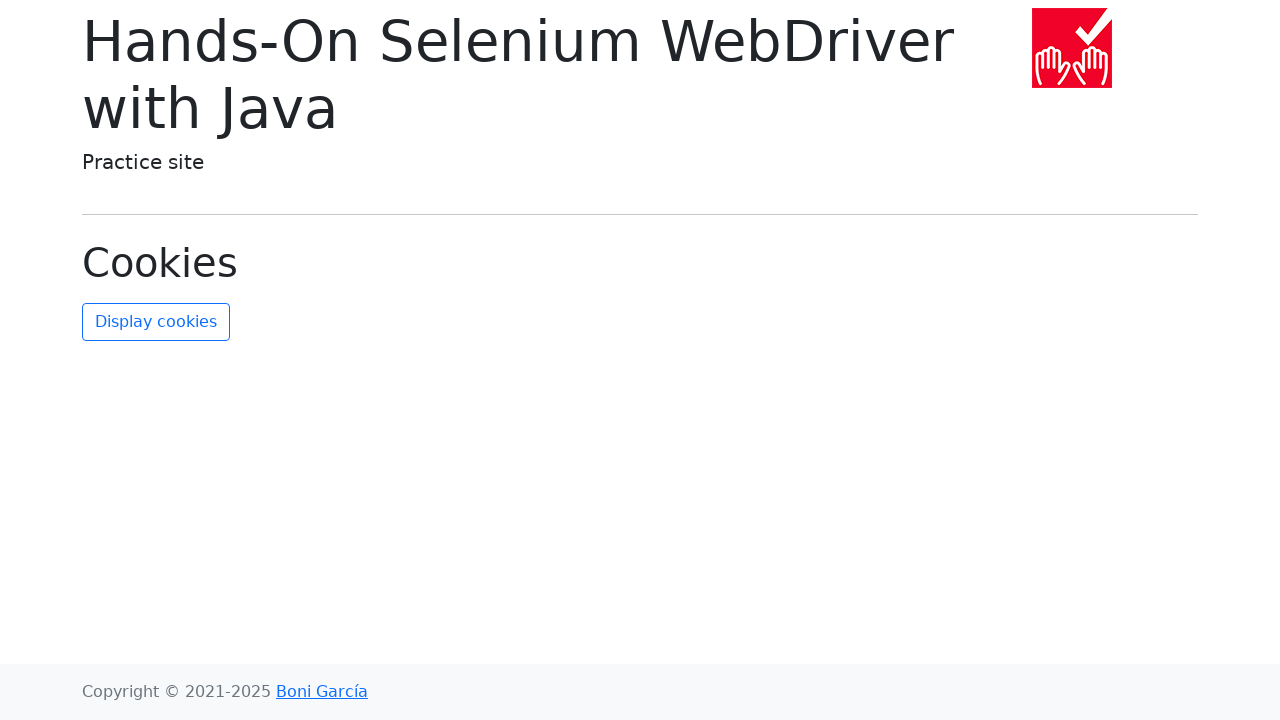